Tests the language selector dropdown on Playwright's documentation site by hovering over the dropdown and clicking each language option (Node.js, Python, Java, .NET) in sequence.

Starting URL: https://playwright.dev/

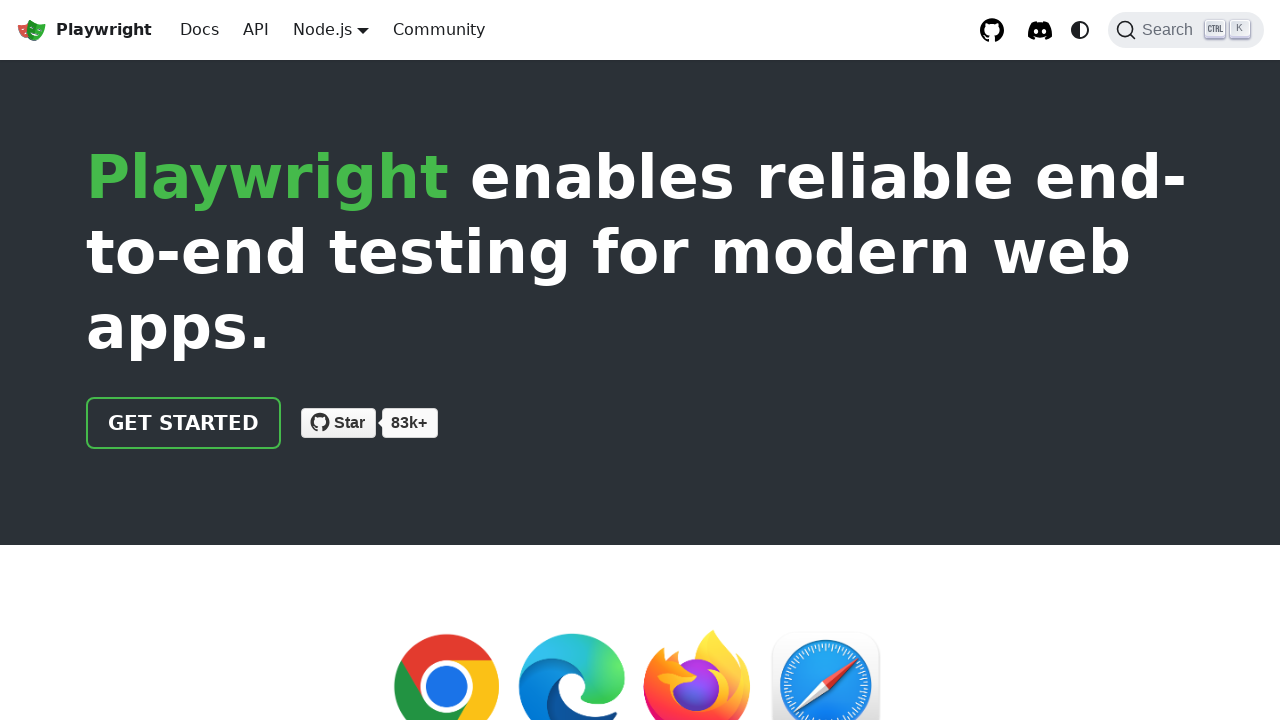

Hovered over language selector dropdown at (331, 30) on .dropdown--hoverable
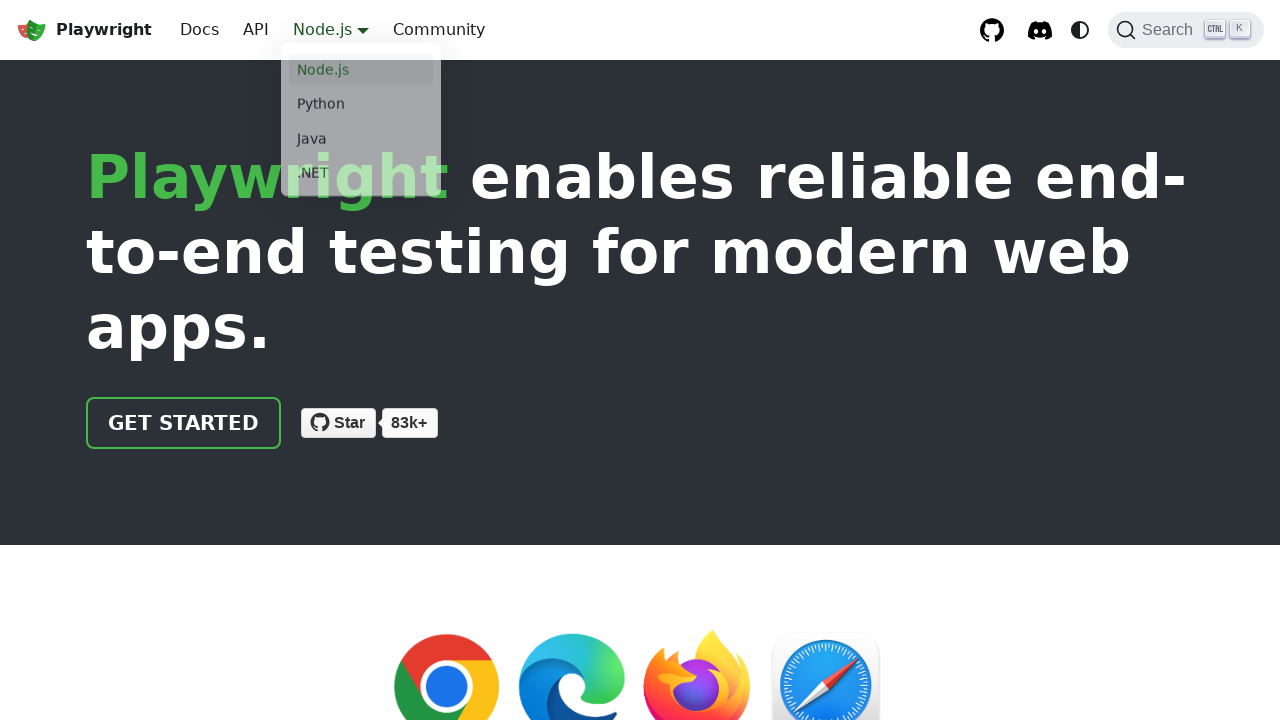

Dropdown menu became visible
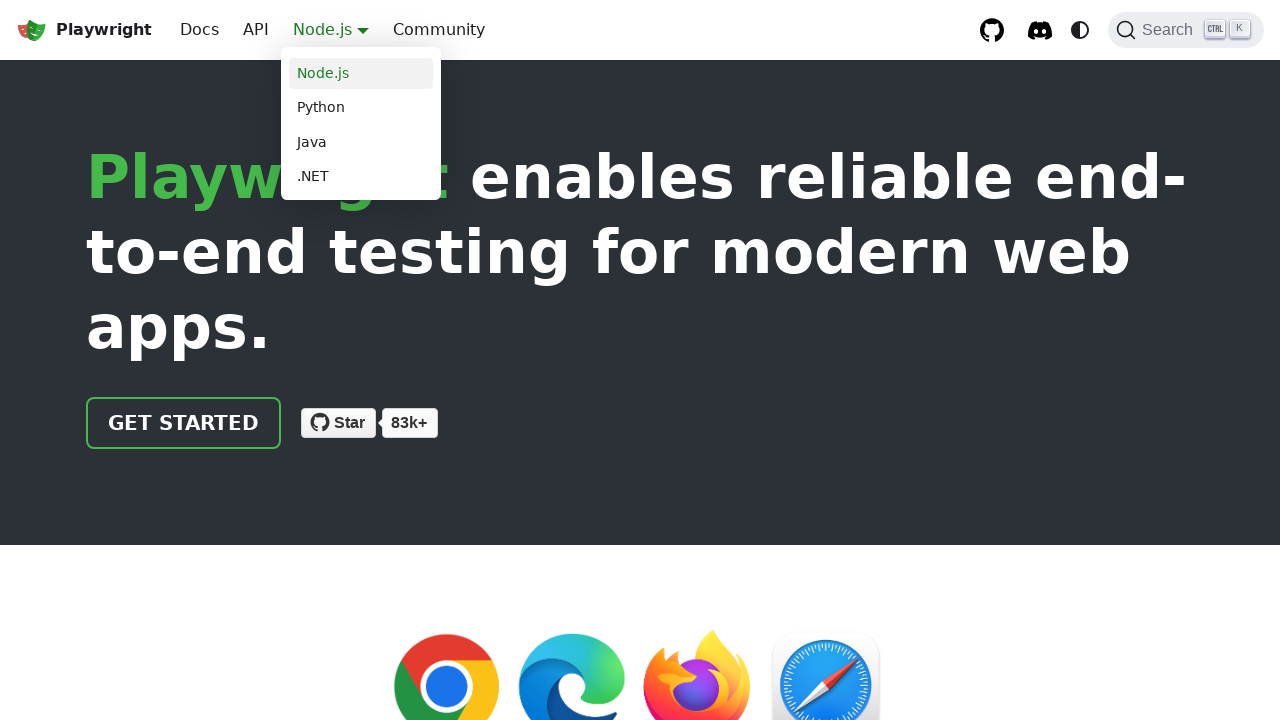

Clicked on Node.js language option at (361, 74) on .dropdown__link:has-text("Node.js")
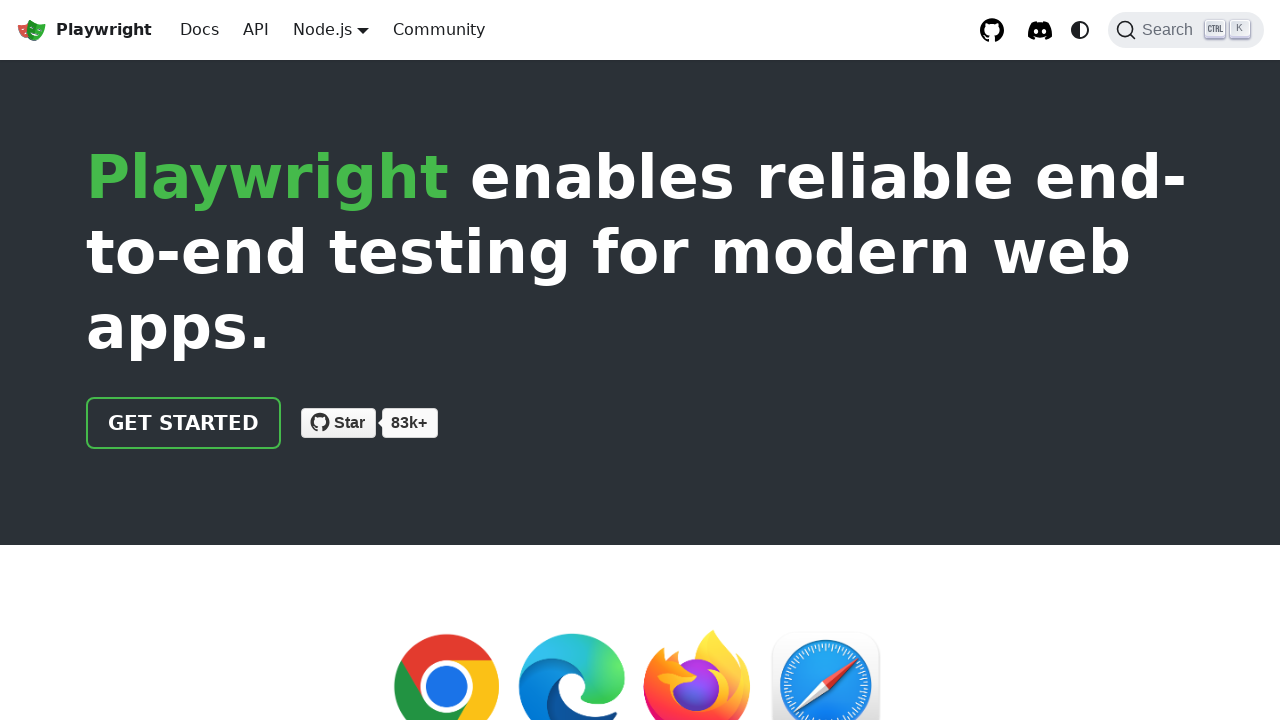

Hovered over language selector dropdown at (331, 30) on .dropdown--hoverable
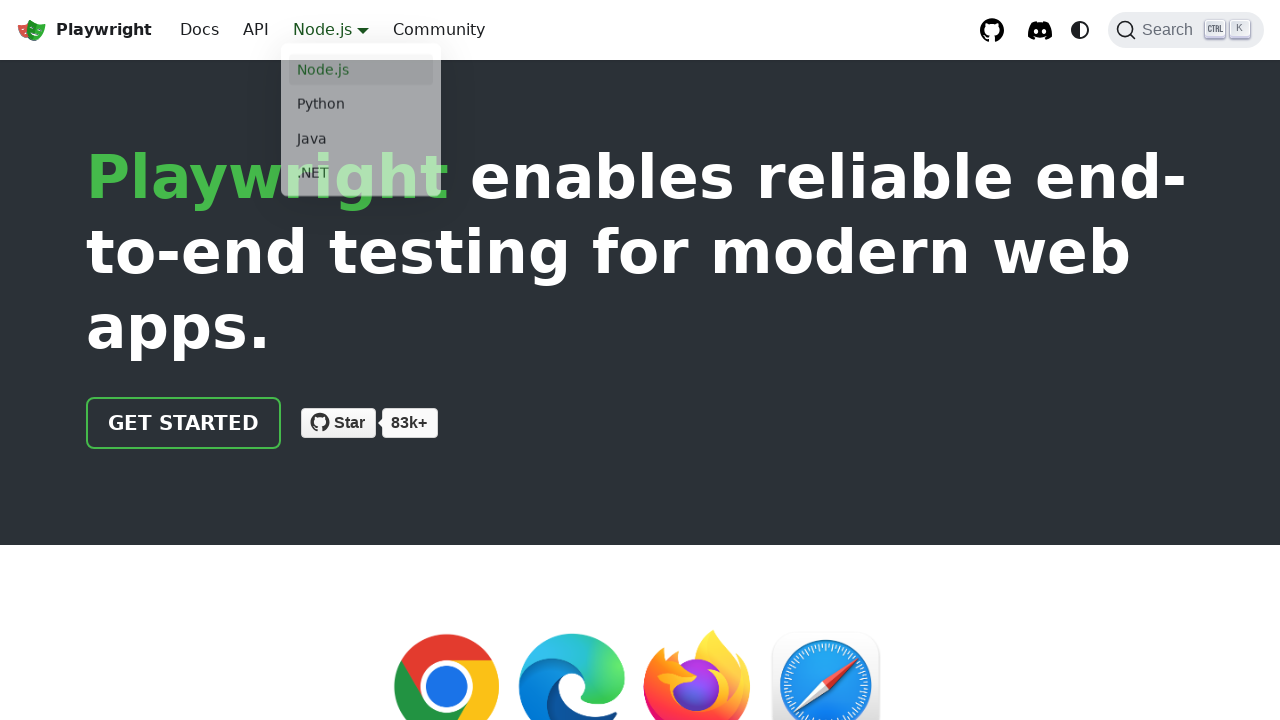

Dropdown menu became visible
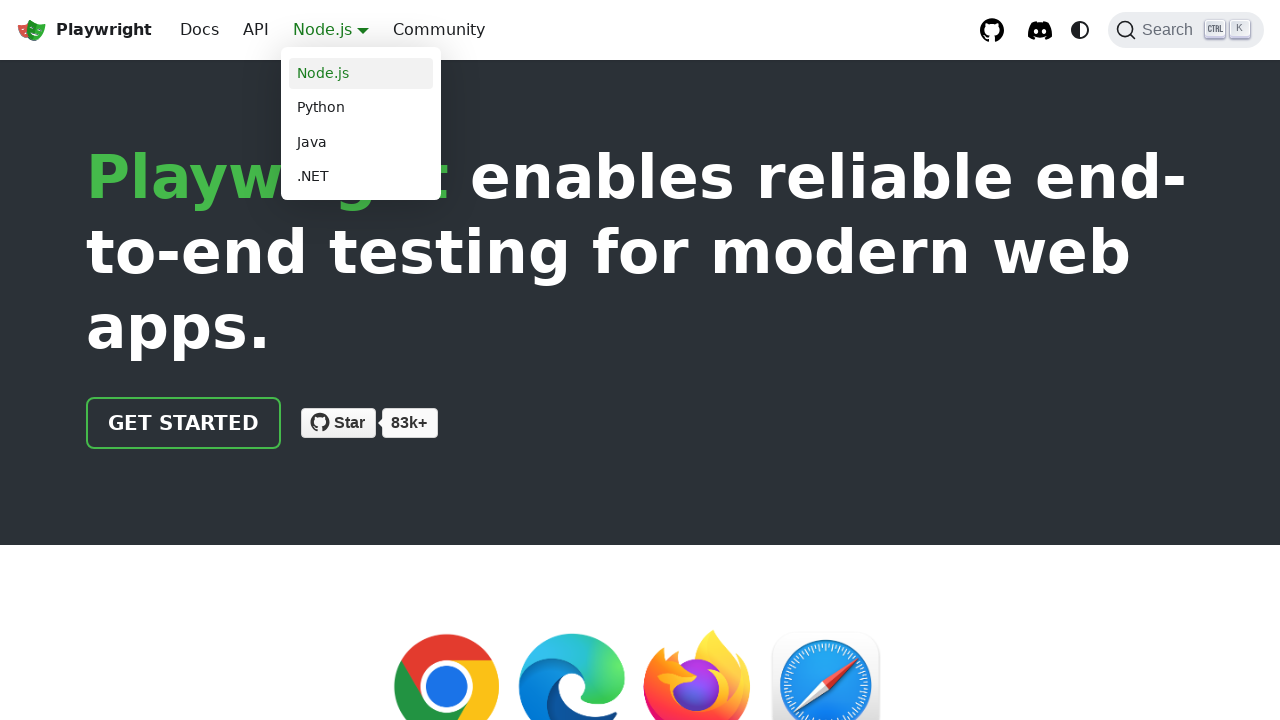

Clicked on Python language option at (361, 108) on .dropdown__link:has-text("Python")
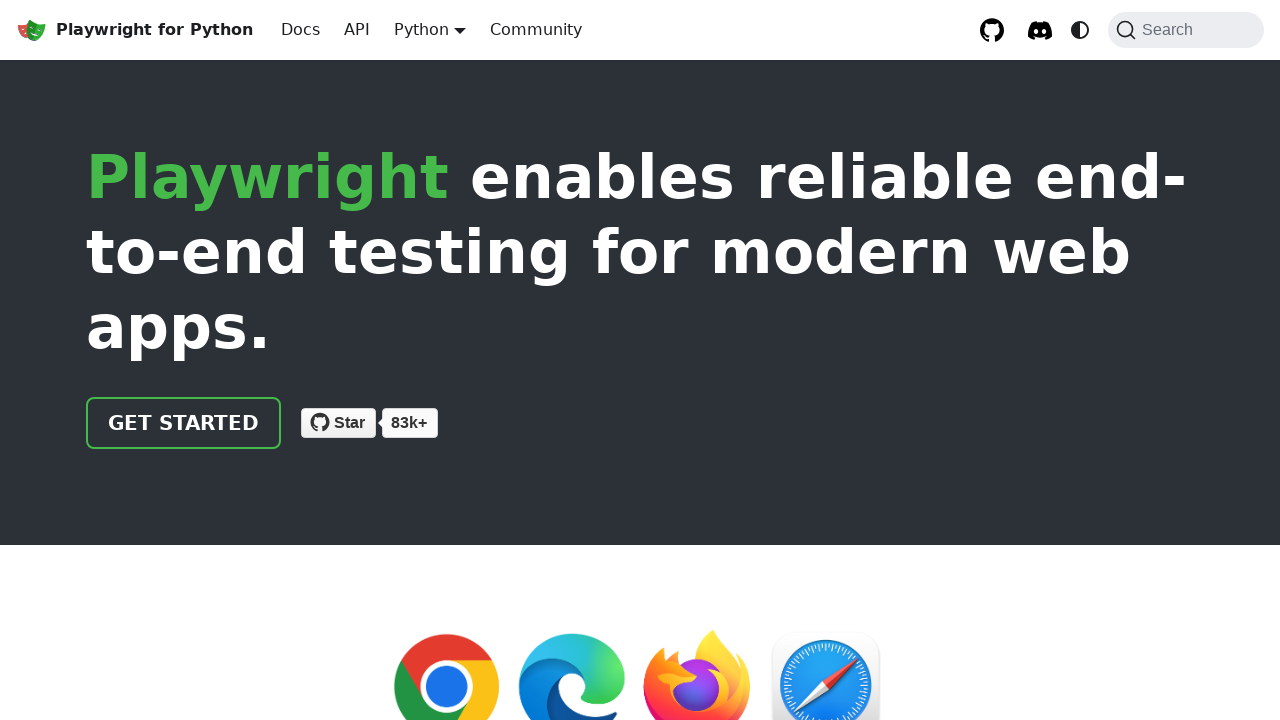

Hovered over language selector dropdown at (430, 30) on .dropdown--hoverable
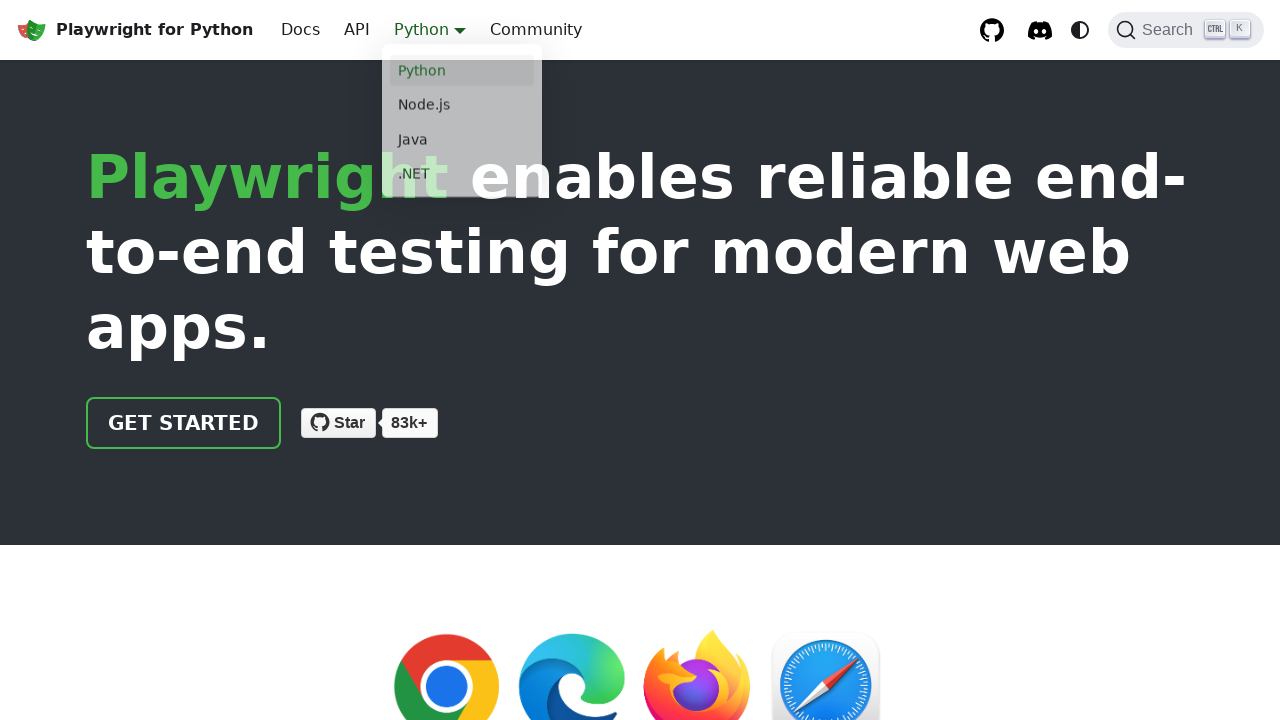

Dropdown menu became visible
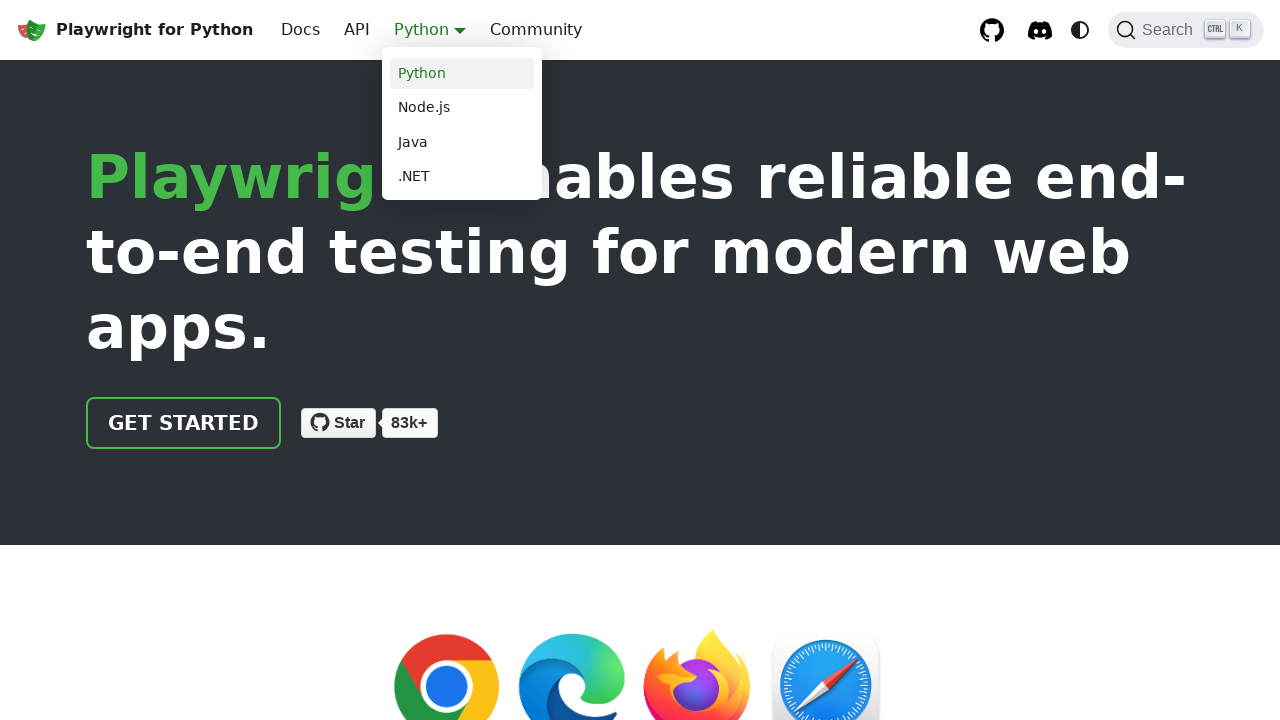

Clicked on Java language option at (462, 142) on .dropdown__link:has-text("Java")
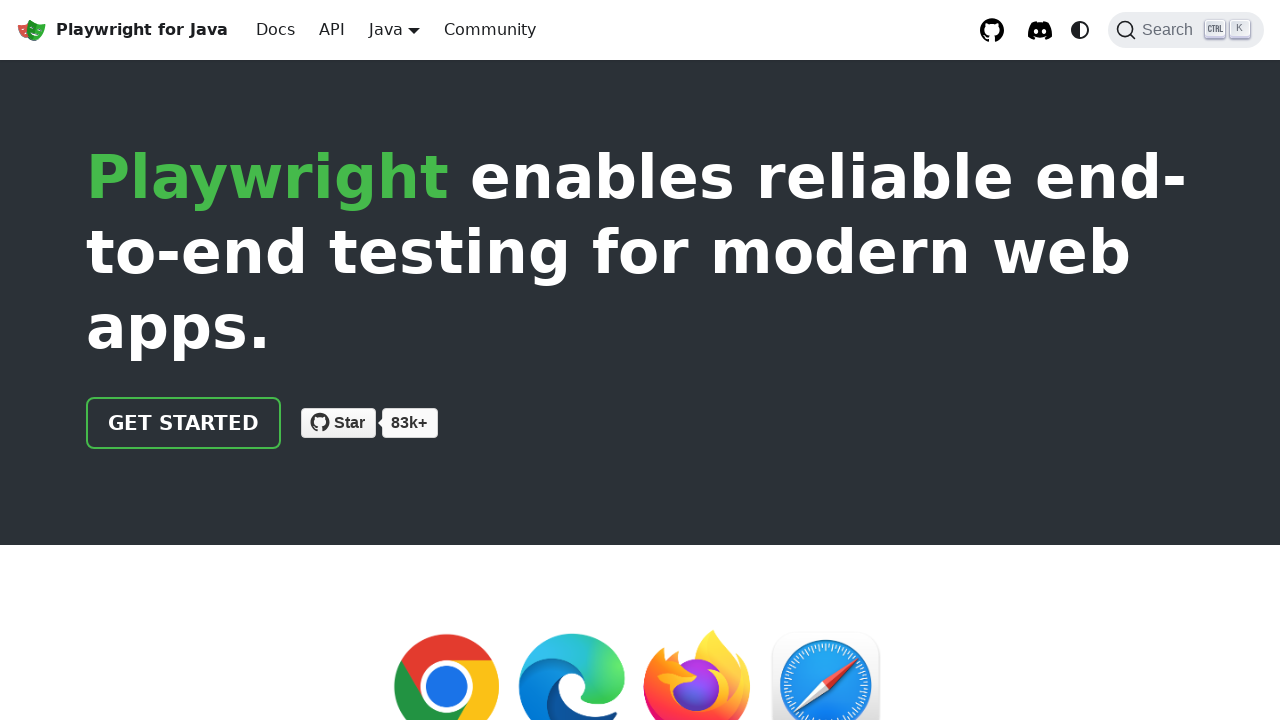

Hovered over language selector dropdown at (394, 30) on .dropdown--hoverable
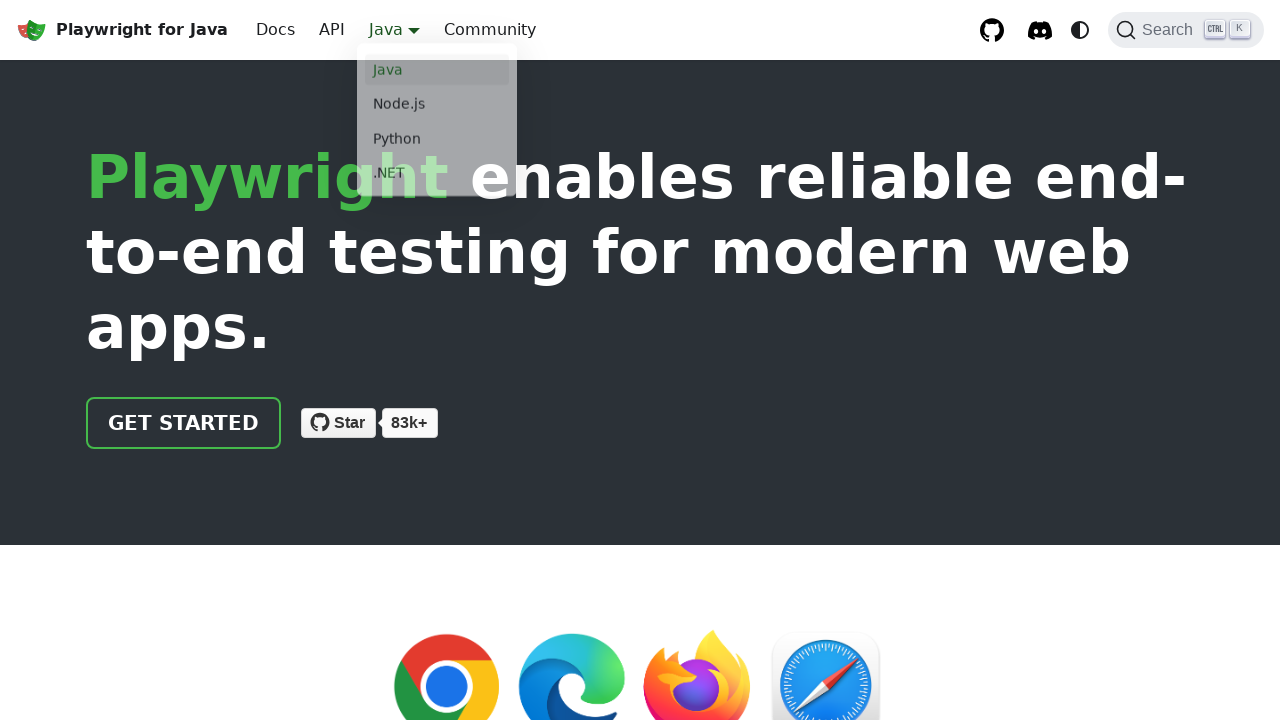

Dropdown menu became visible
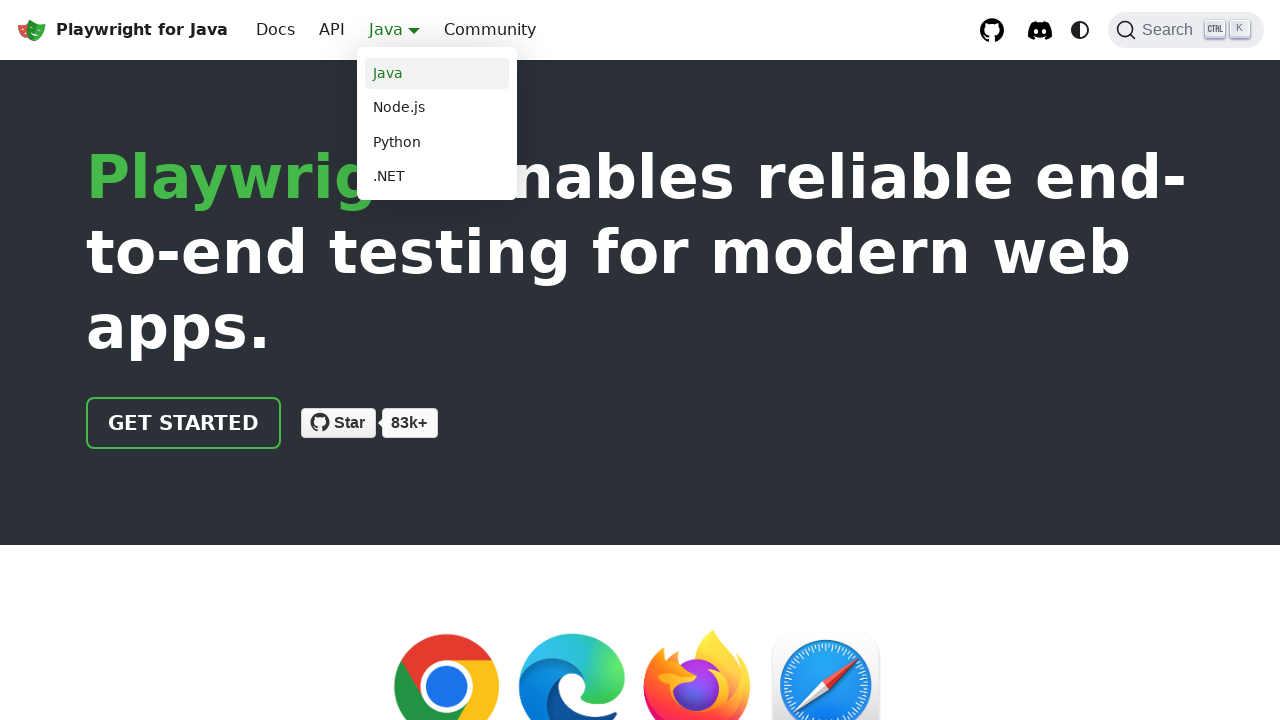

Clicked on .NET language option at (437, 177) on .dropdown__link:has-text(".NET")
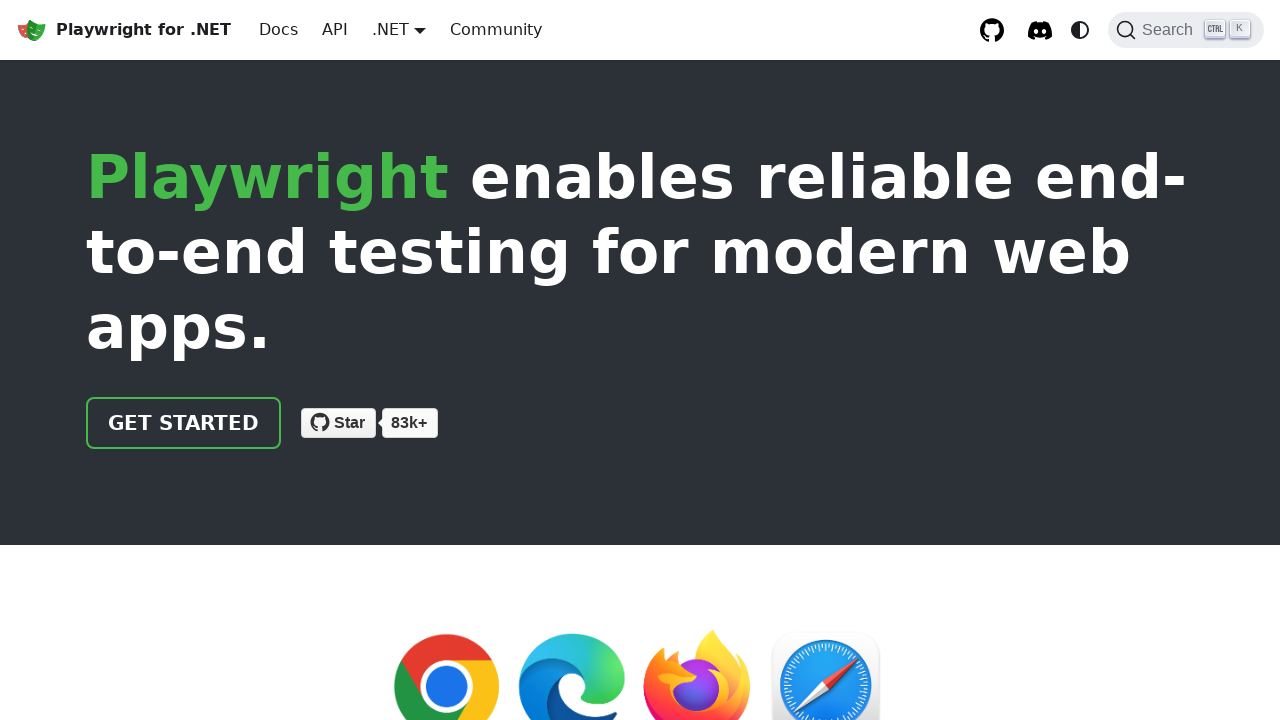

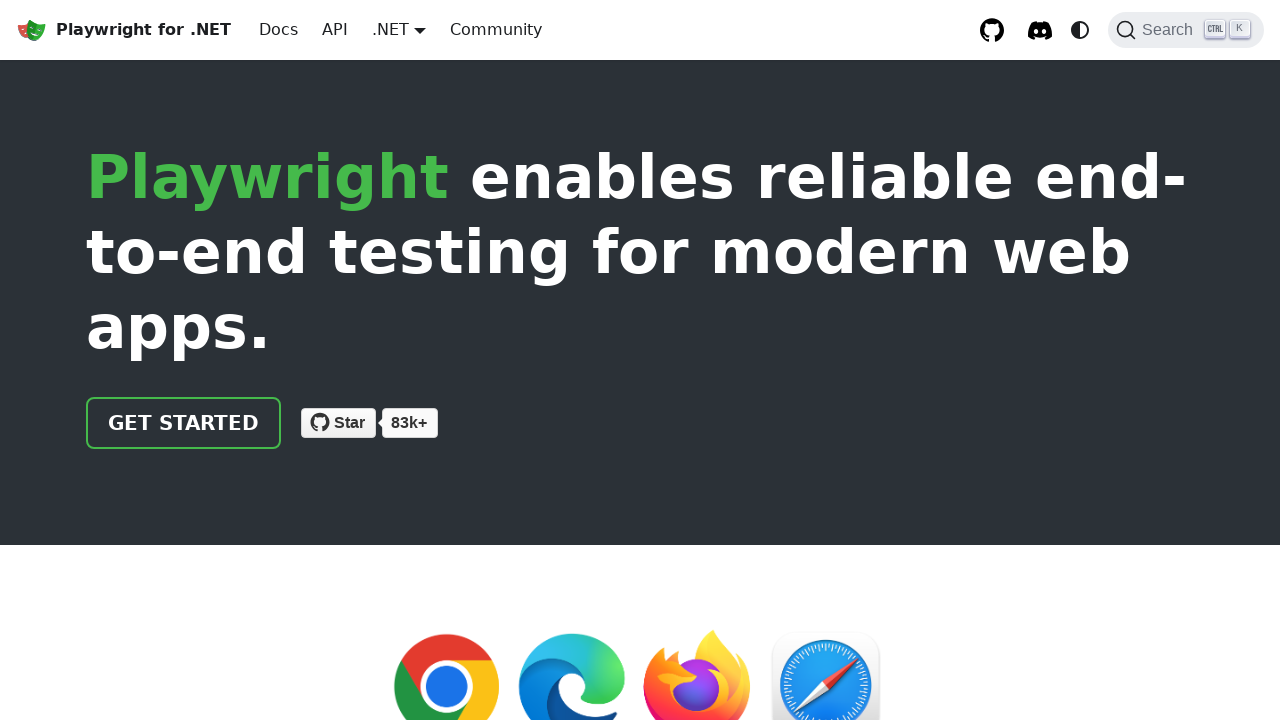